Tests handling of a simple JavaScript alert dialog by clicking a button that triggers an alert and accepting it

Starting URL: https://testautomationpractice.blogspot.com/

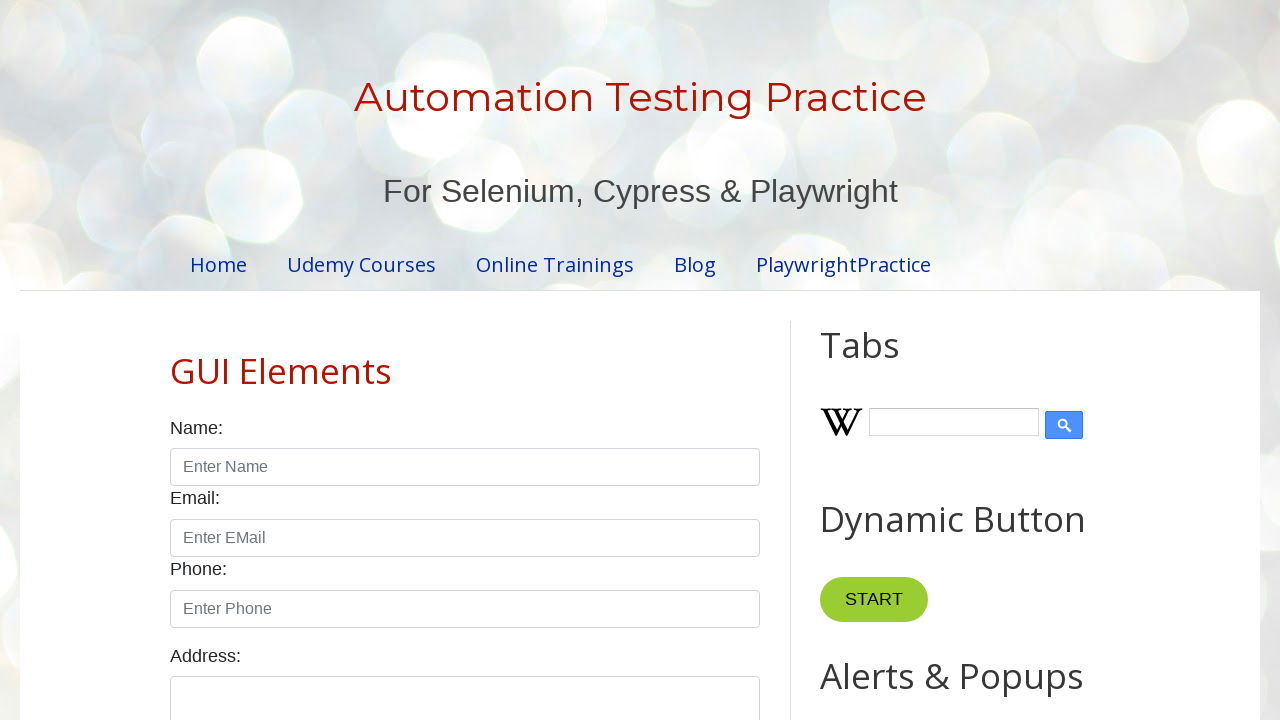

Set up dialog handler to accept alerts
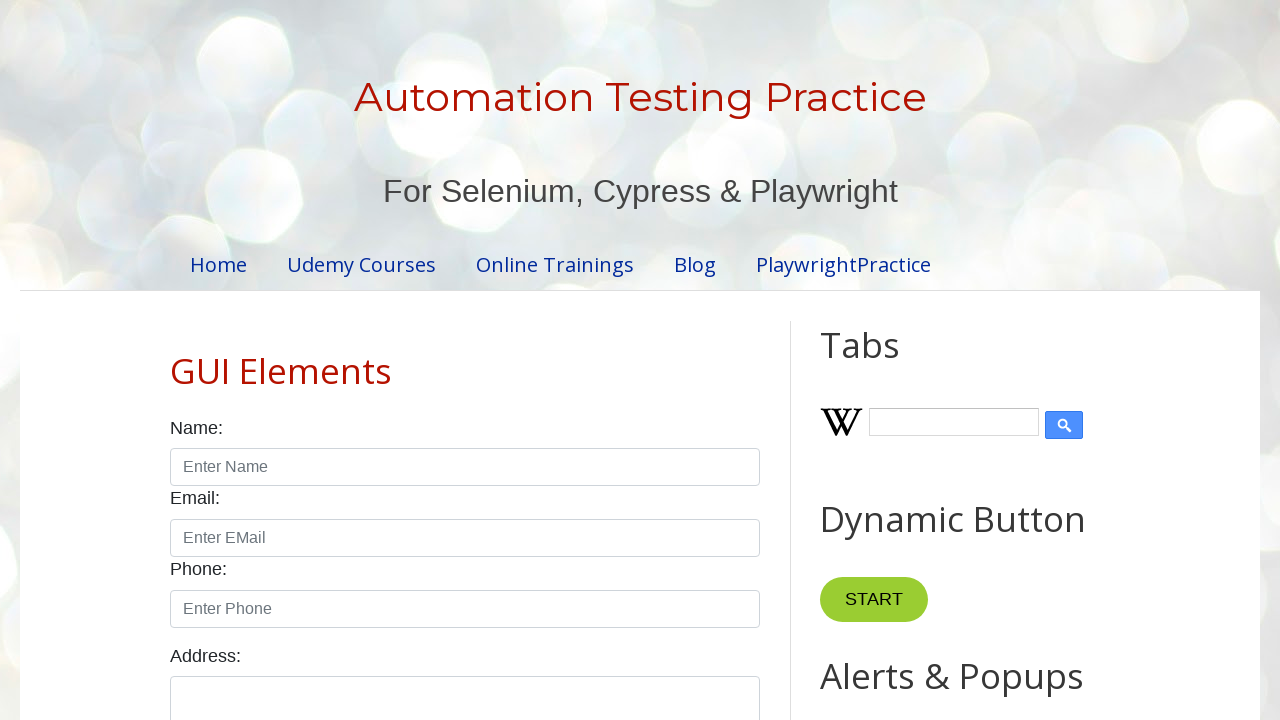

Clicked button to trigger JavaScript alert at (888, 361) on button[onclick="myFunctionAlert()"]
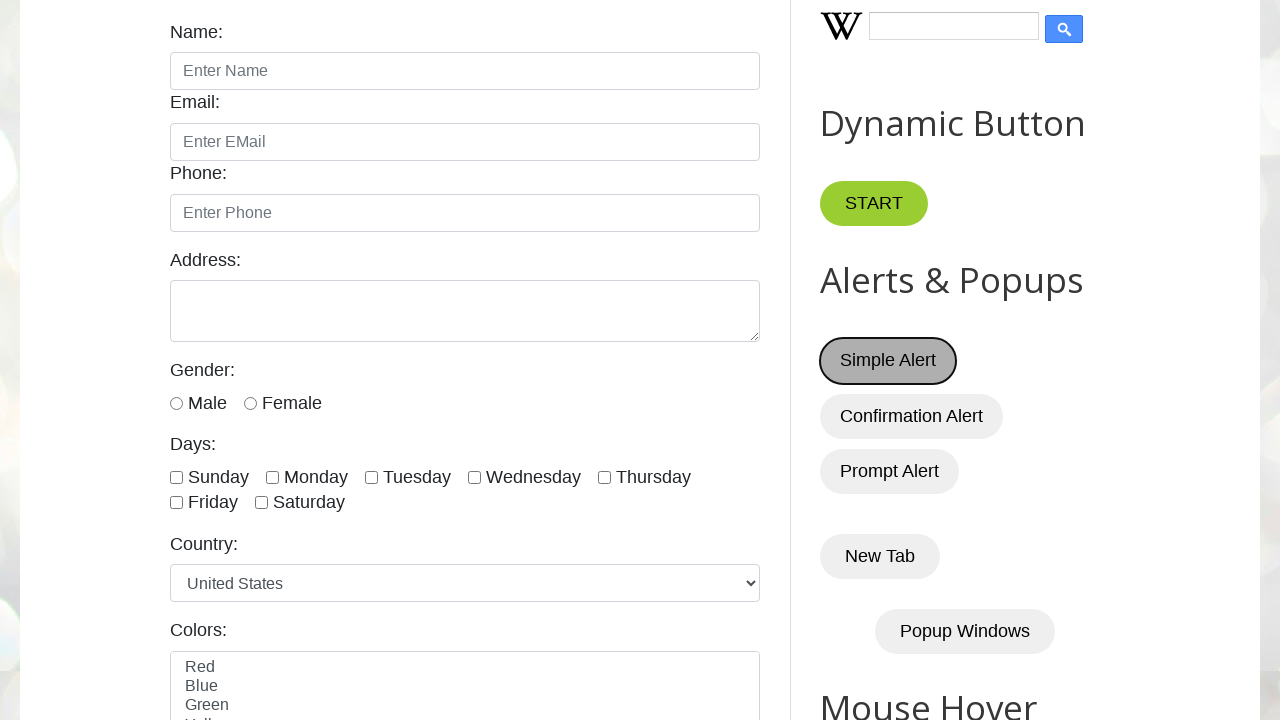

Waited for alert dialog to be processed
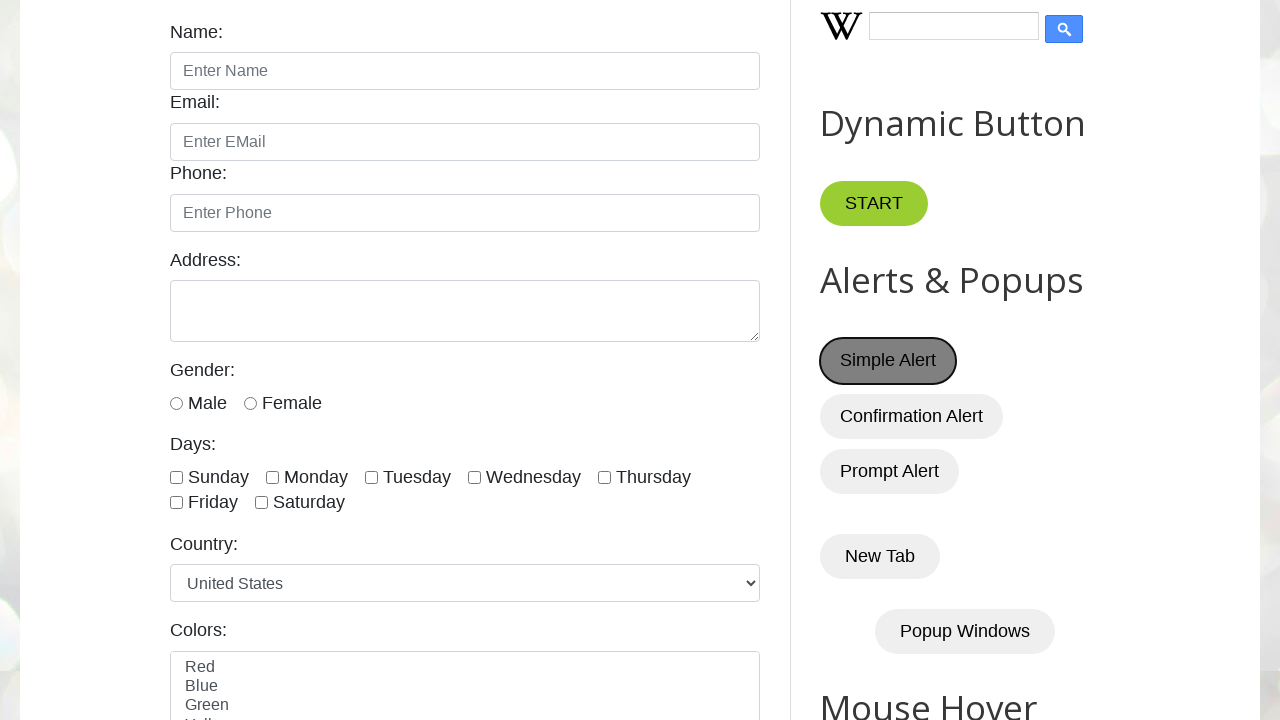

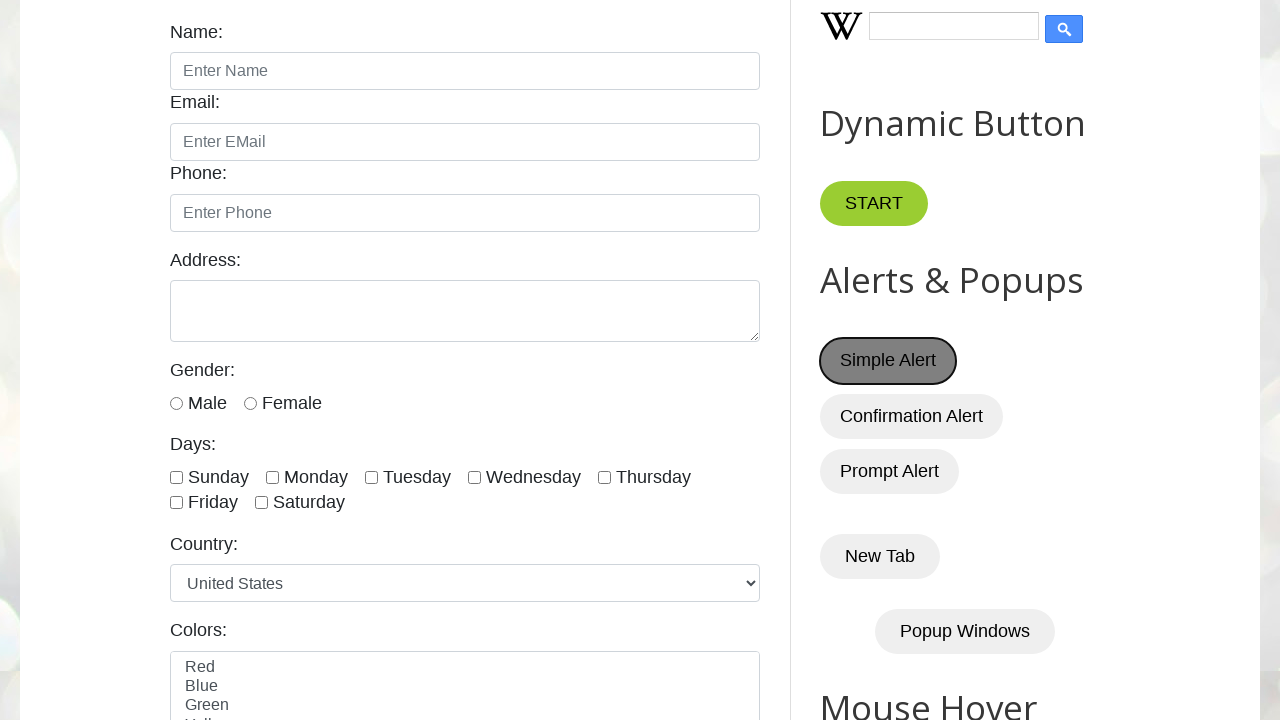